Tests JavaScript confirm dialog by clicking the confirm button and dismissing the dialog

Starting URL: https://the-internet.herokuapp.com/javascript_alerts

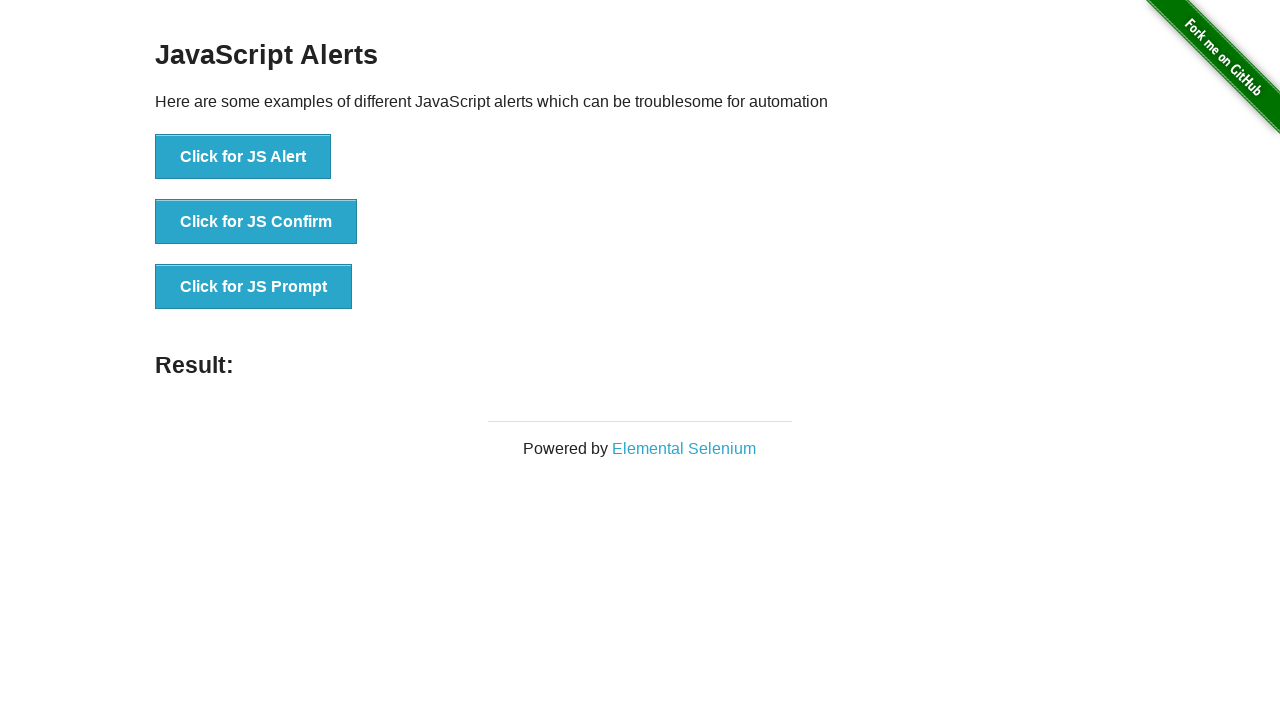

Clicked the confirm button to trigger JavaScript dialog at (256, 222) on button[onclick='jsConfirm()']
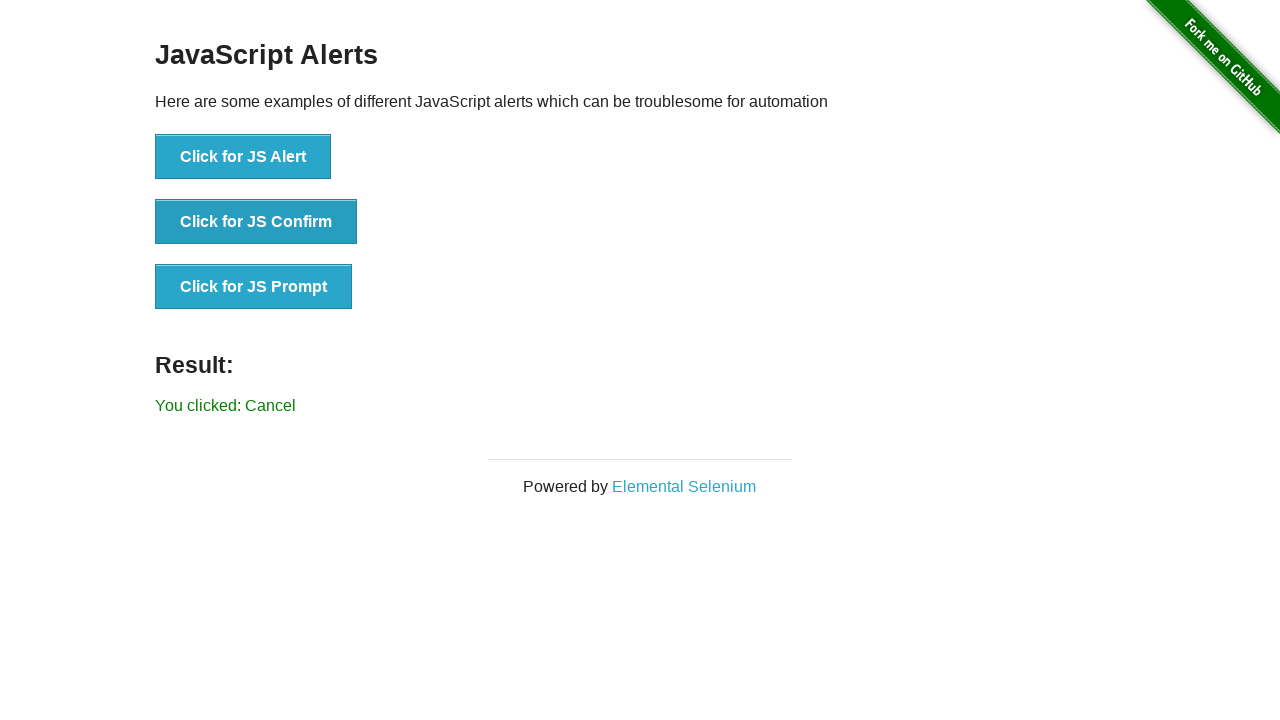

Set up dialog handler to dismiss the confirm dialog
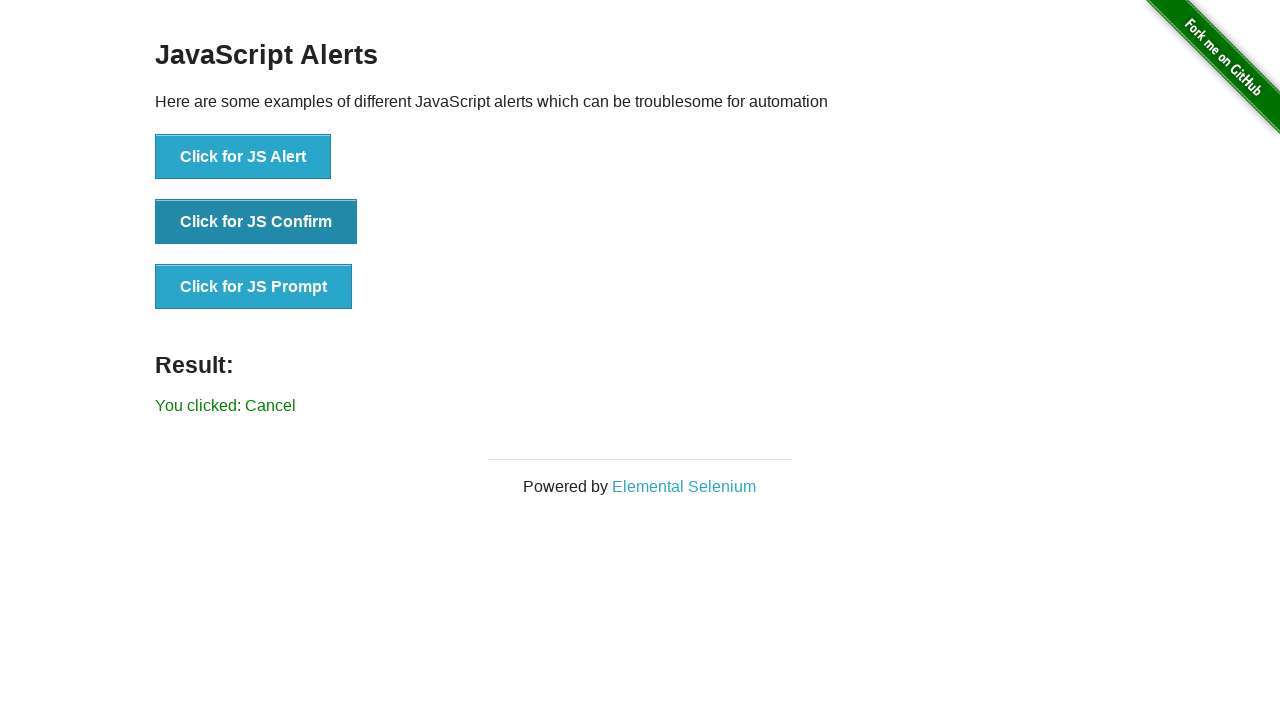

Retrieved result message text after dismissing dialog
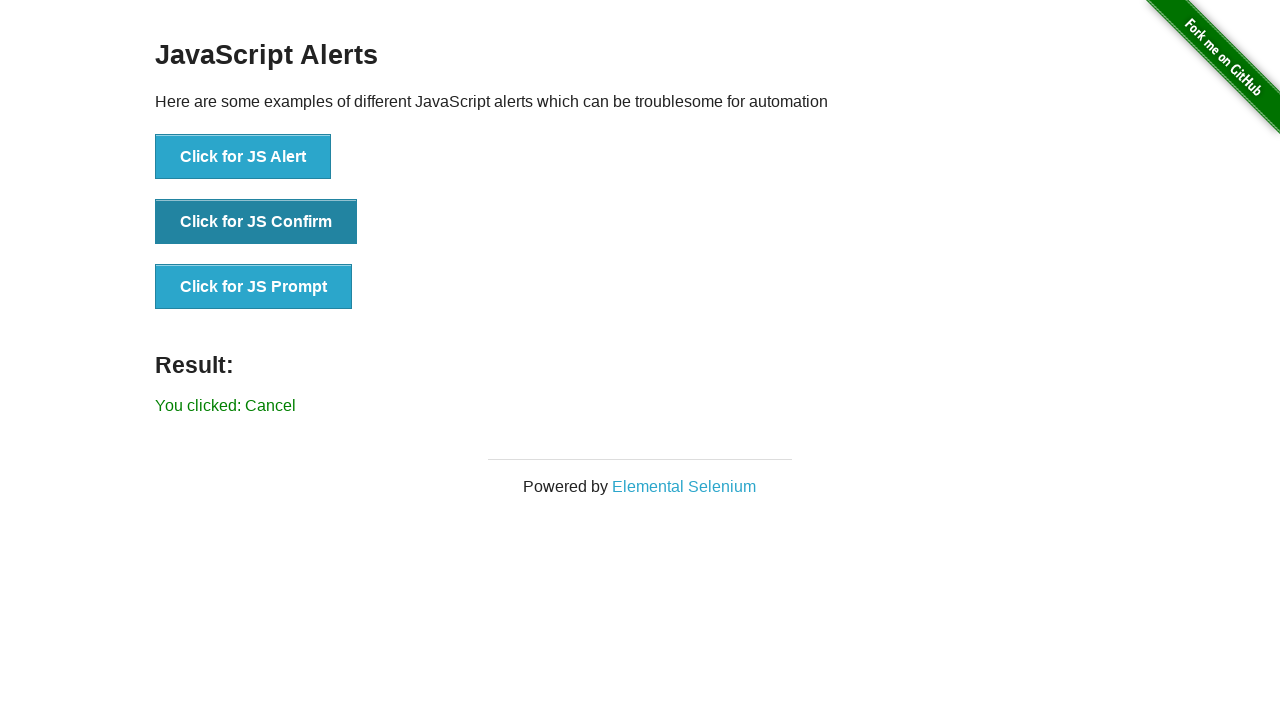

Verified result message does not contain 'successfully' - dialog was dismissed as expected
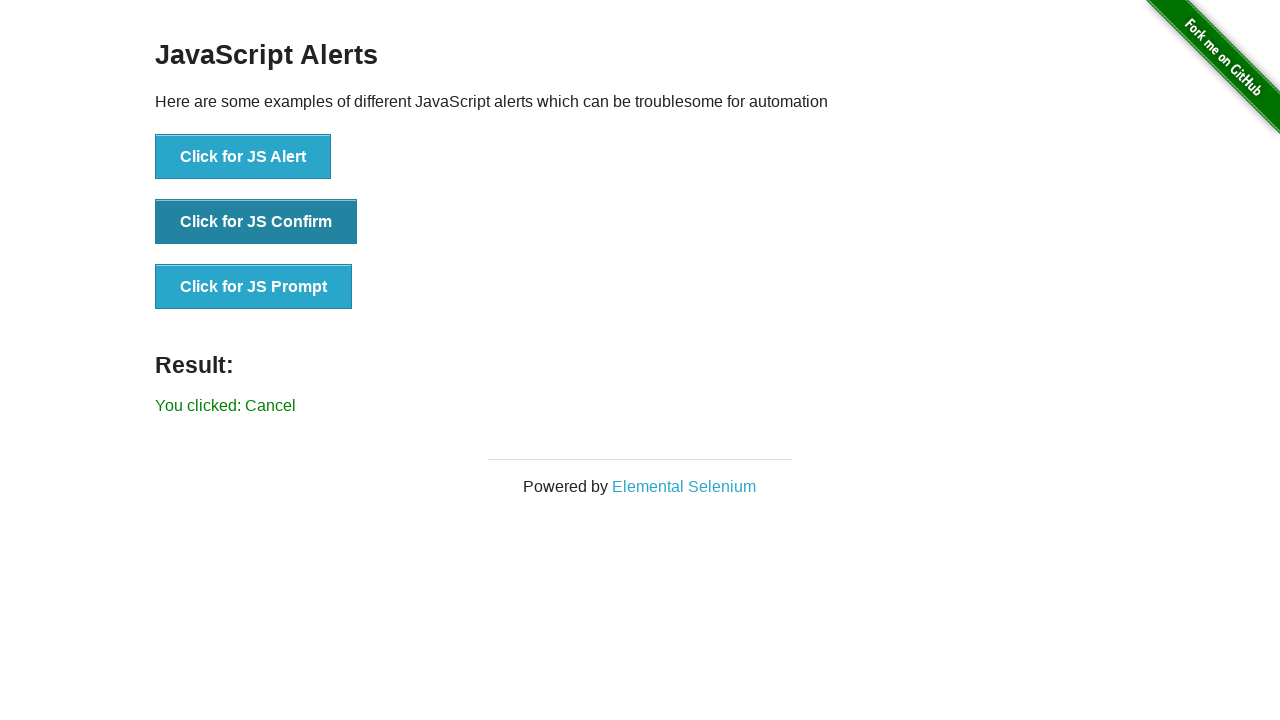

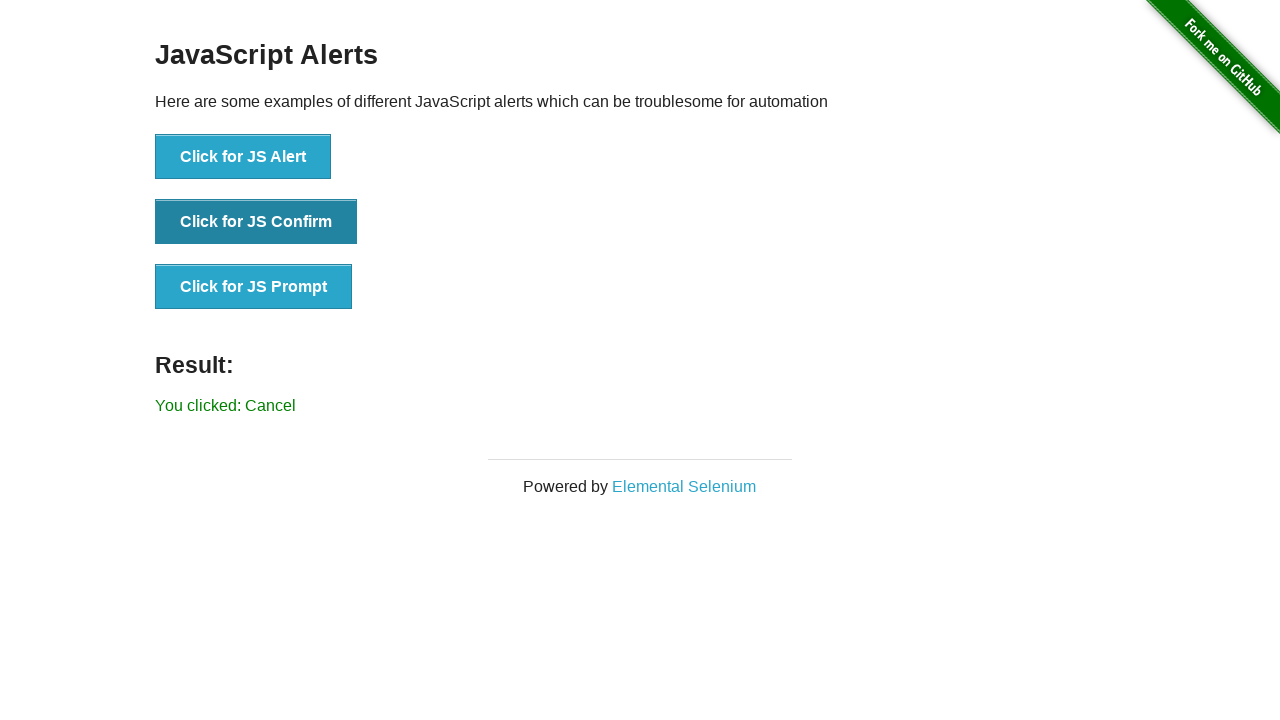